Tests file download verification by navigating to a download page, locating a download link, and verifying the link element is present and has an href attribute.

Starting URL: http://the-internet.herokuapp.com/download

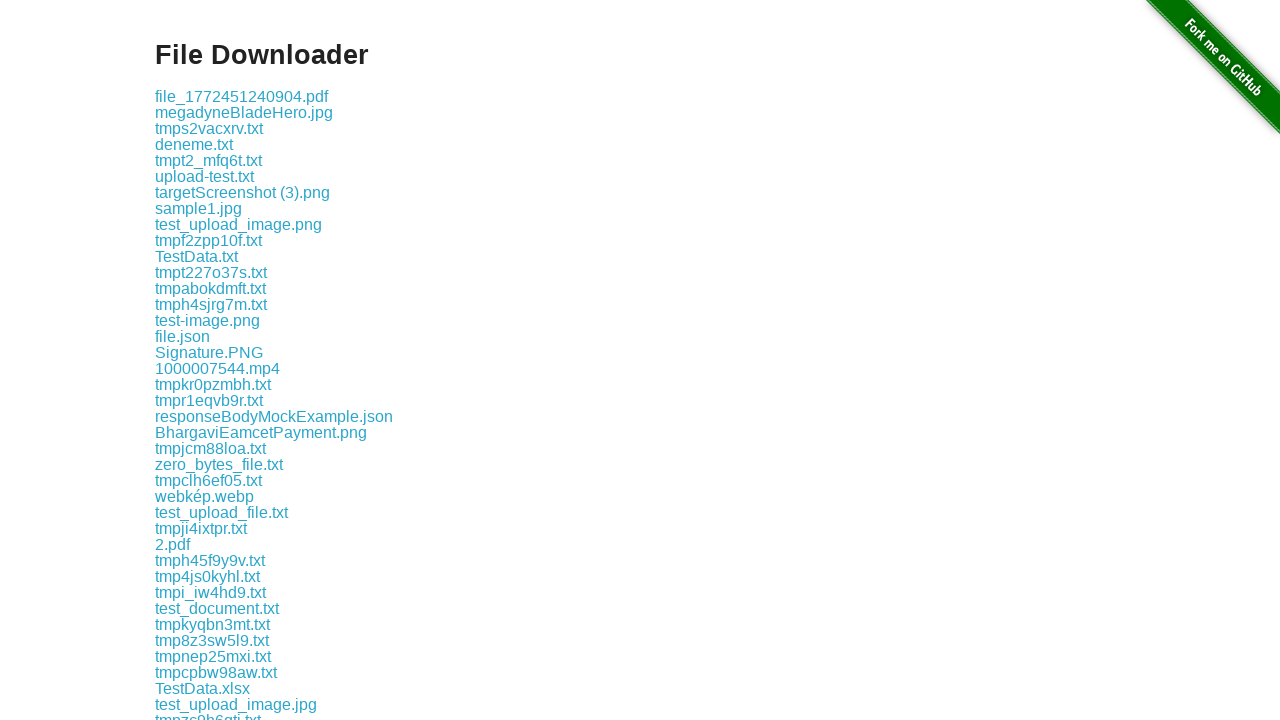

Waited for download links to be visible on the page
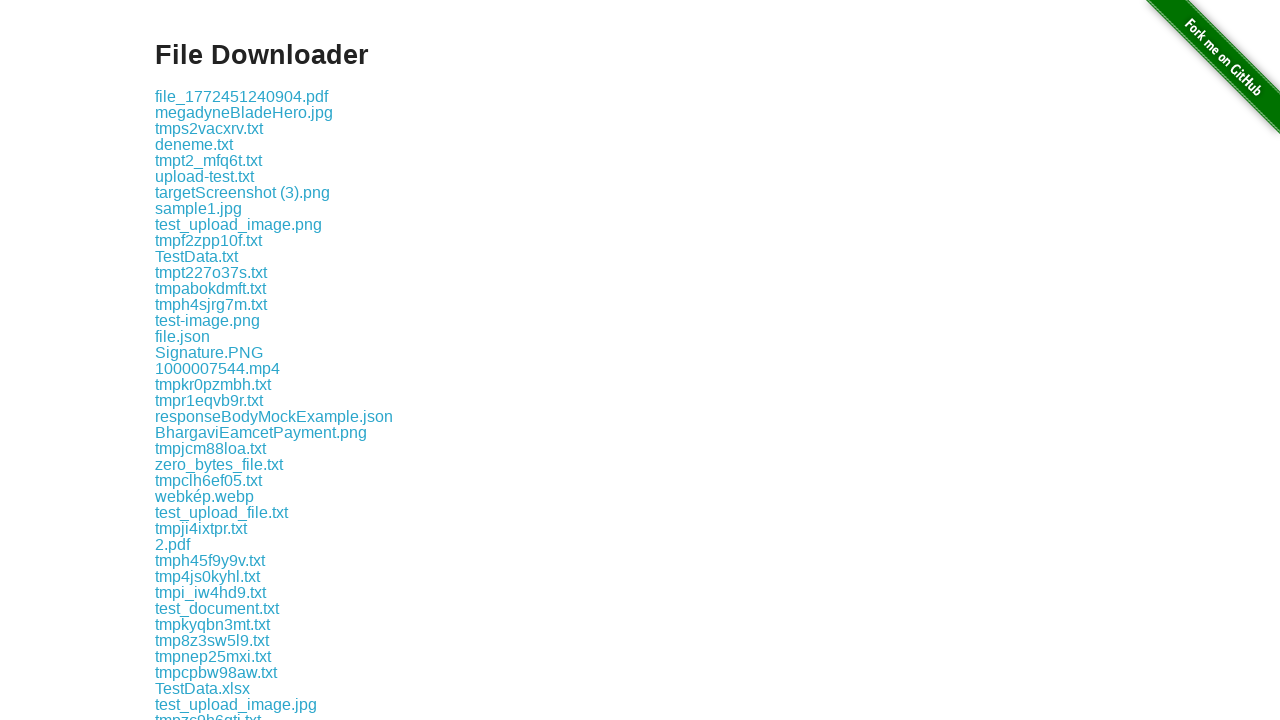

Located the first download link element
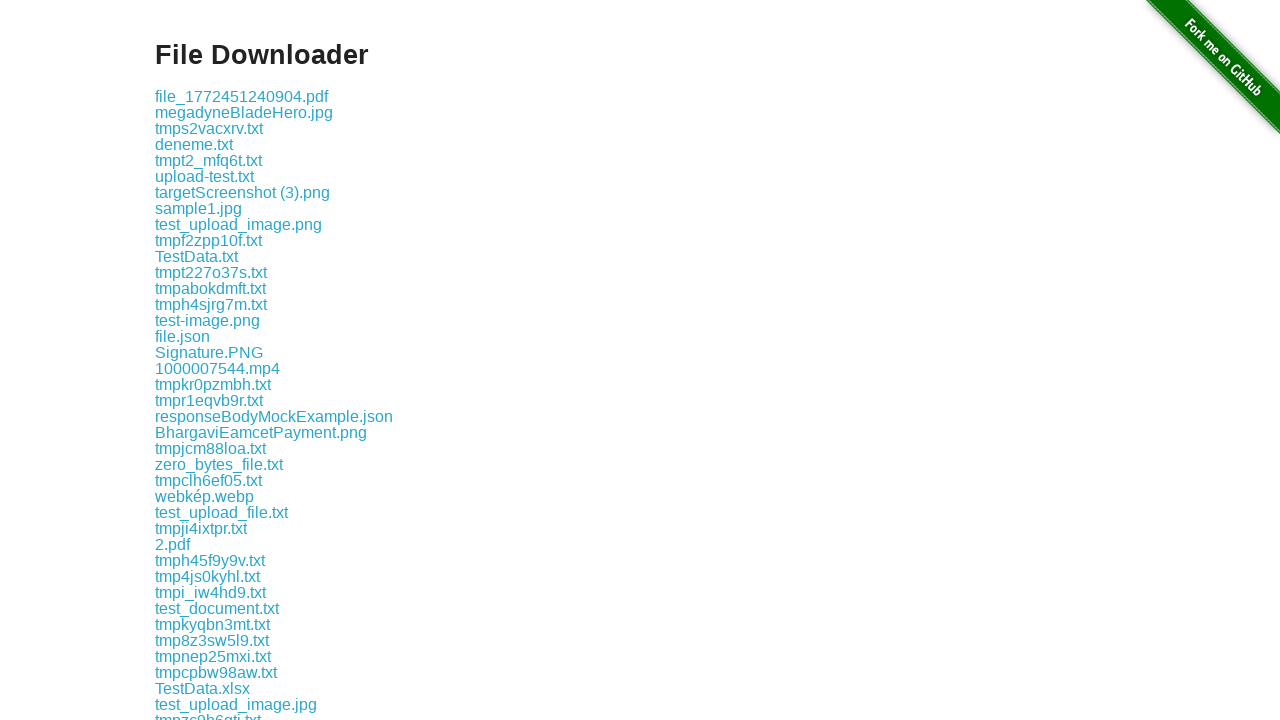

Retrieved href attribute from the download link
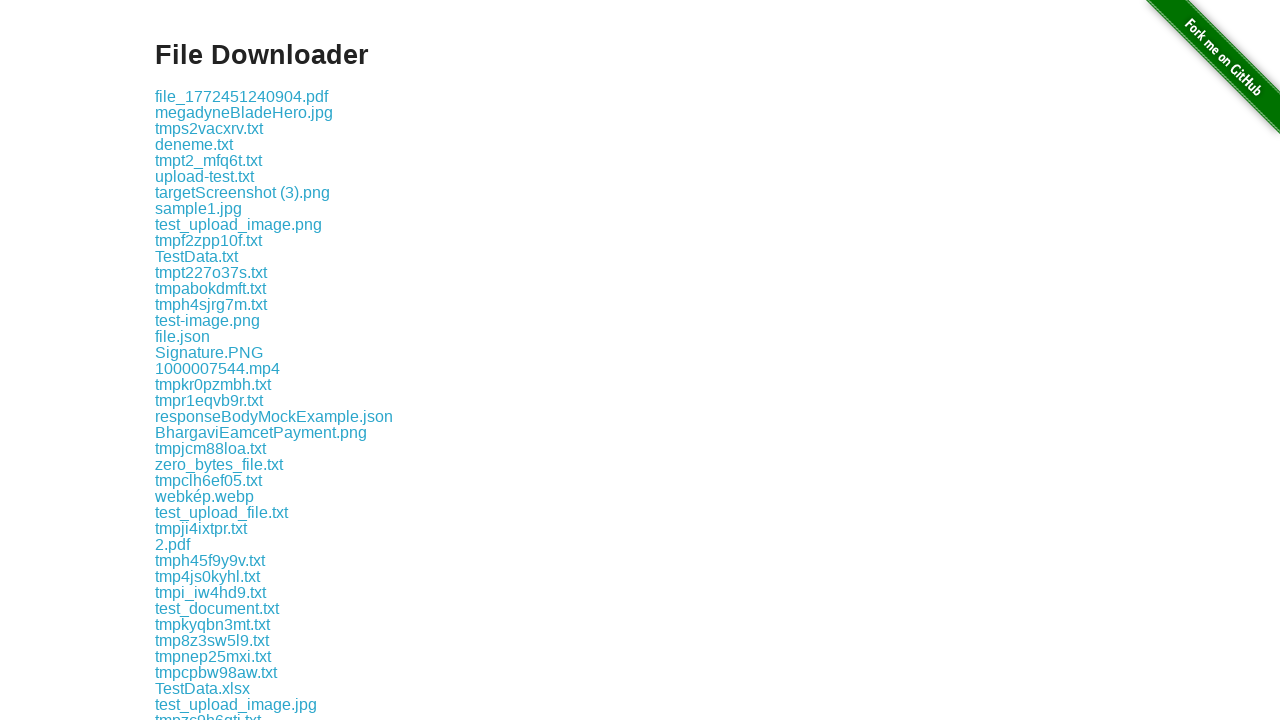

Verified that the download link has a valid href attribute
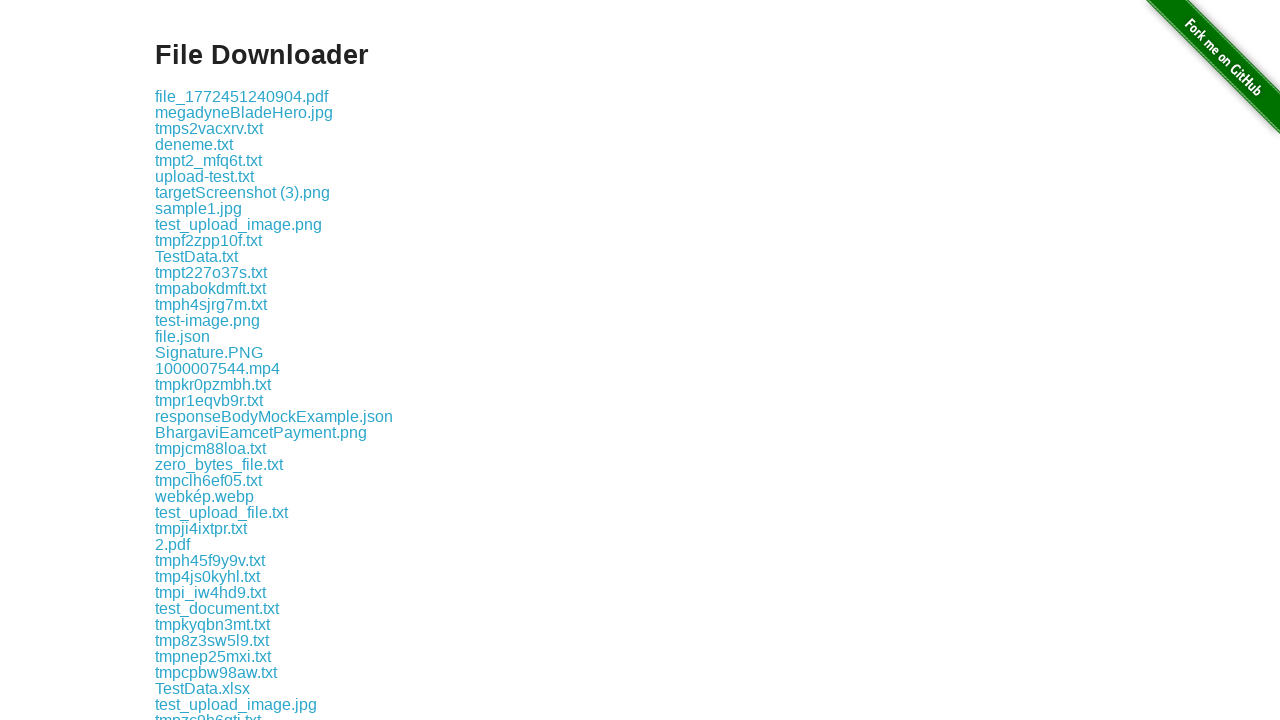

Clicked on the download link to verify it is interactive at (242, 96) on .example a >> nth=0
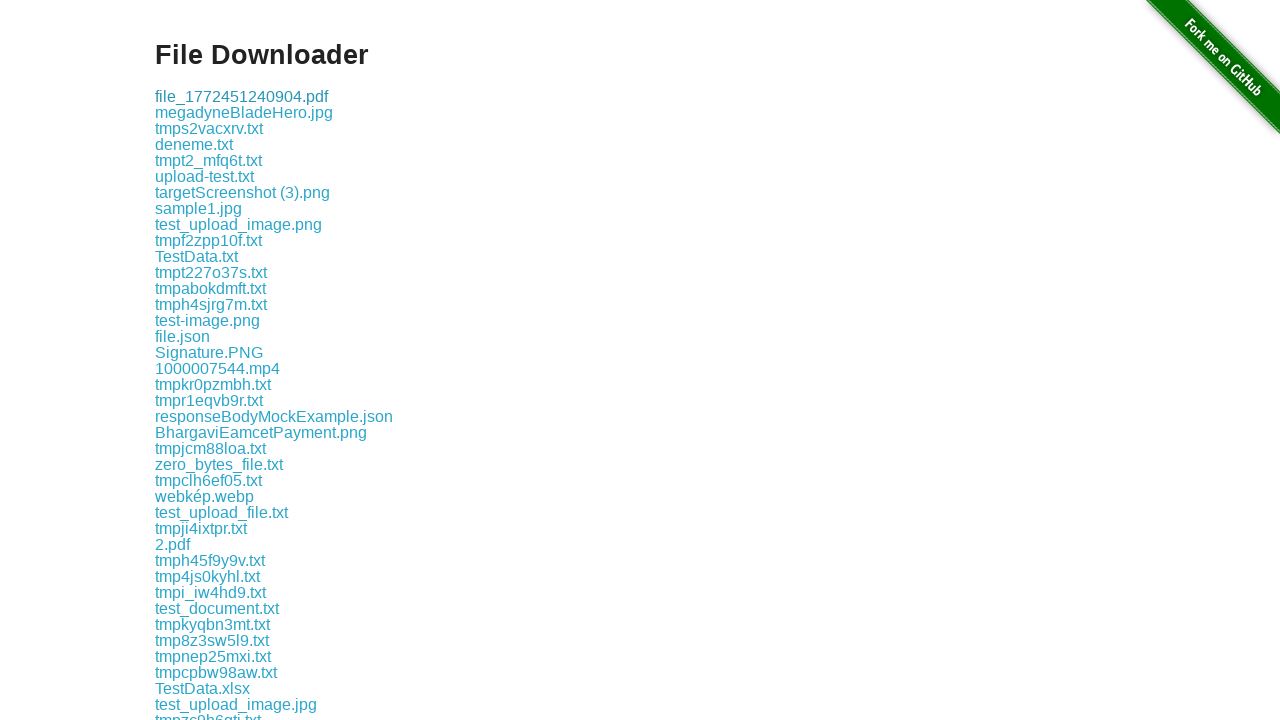

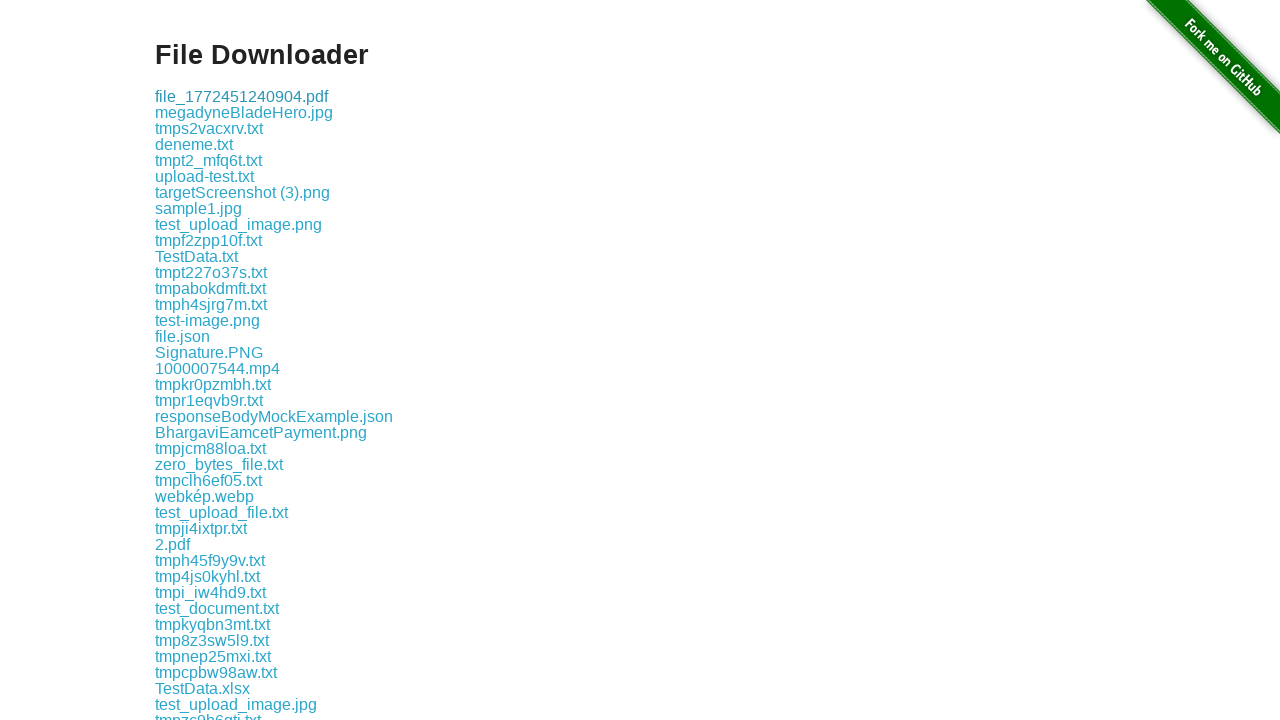